Tests that submitting the login form with a username but empty password field displays the appropriate error message about password being required.

Starting URL: https://www.saucedemo.com/

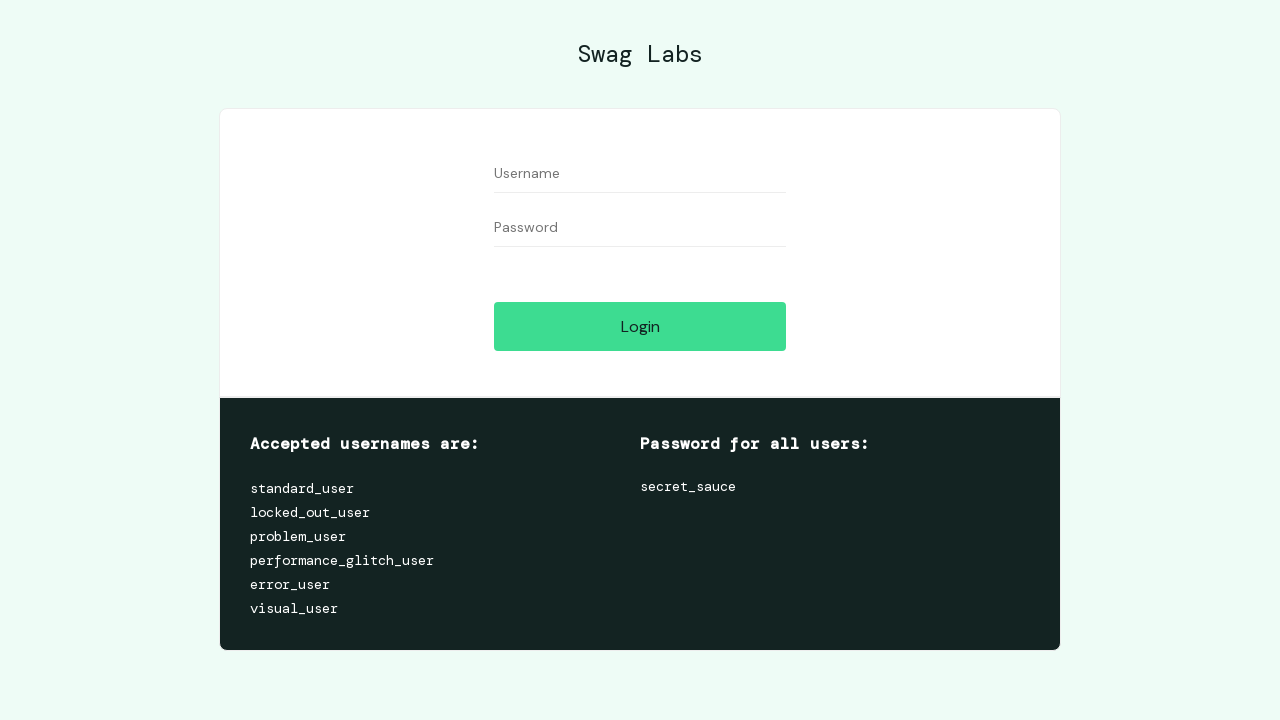

Cleared username field on #user-name
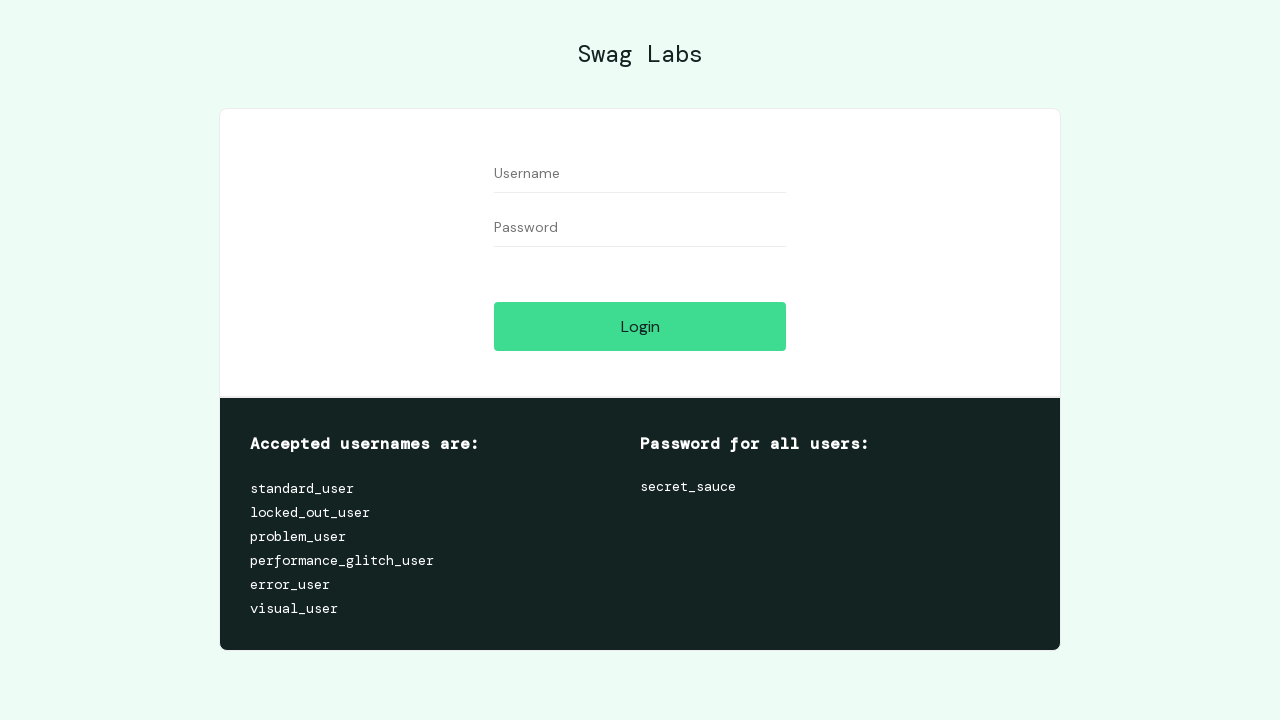

Cleared password field on #password
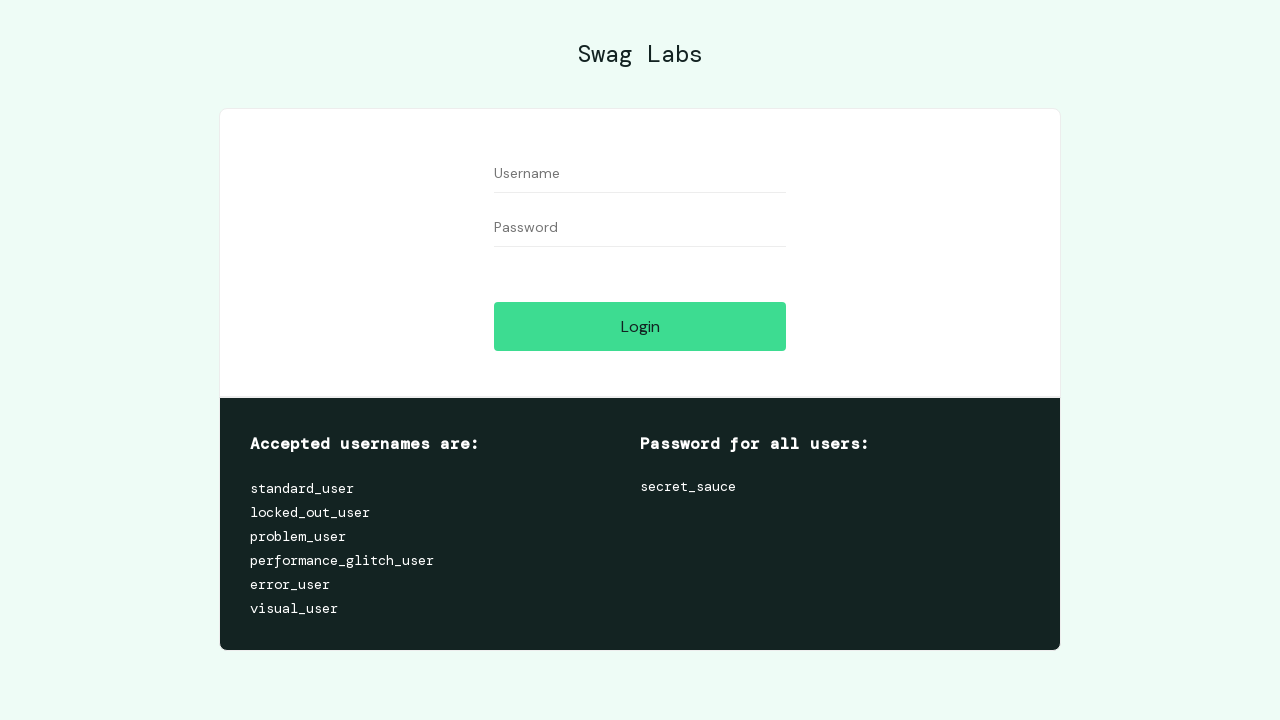

Entered username 'standard_user' on #user-name
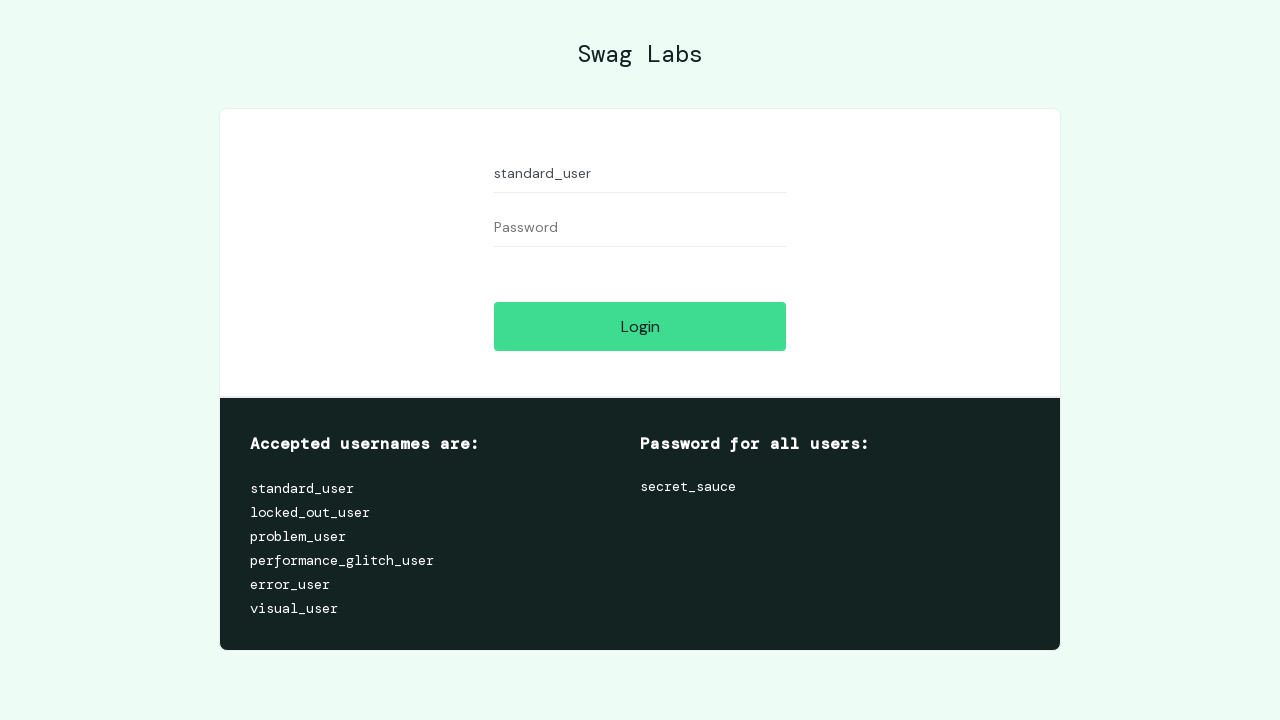

Clicked login button without entering password at (640, 326) on #login-button
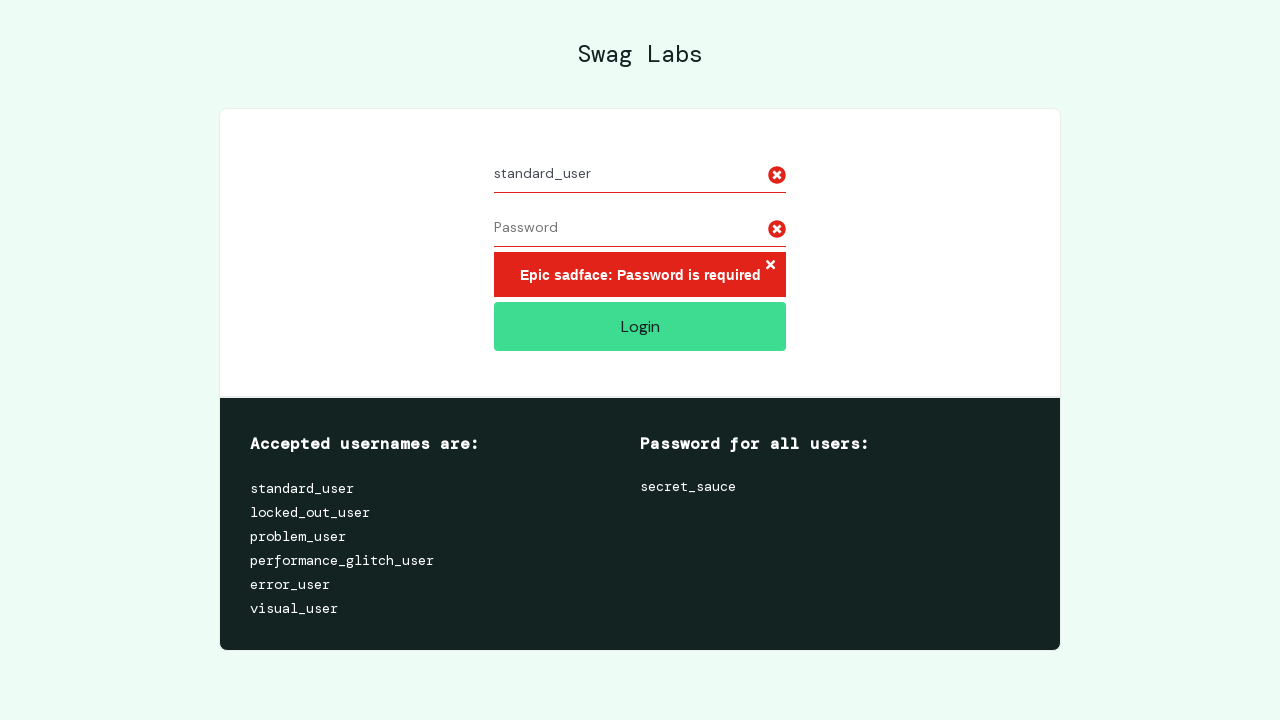

Error message appeared confirming password is required
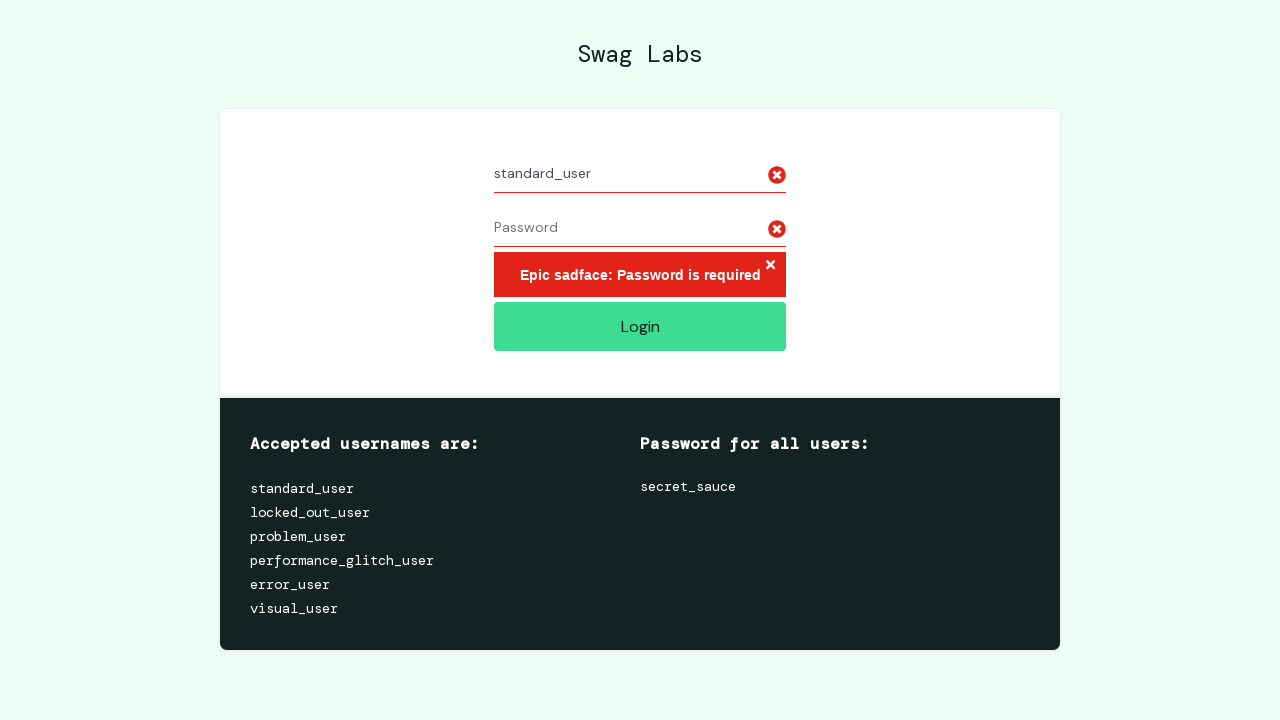

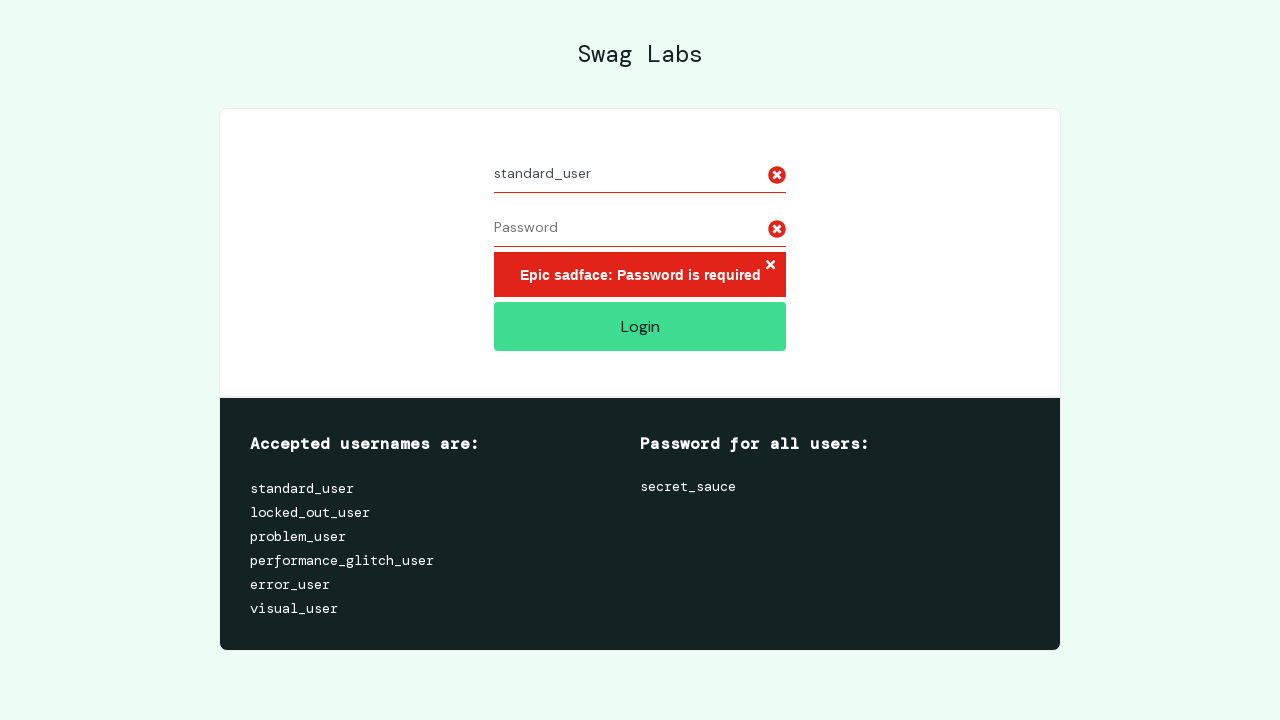